Tests sending text to a JavaScript prompt dialog by clicking the third button, entering a name, accepting the dialog, and verifying the name appears in the result

Starting URL: https://the-internet.herokuapp.com/javascript_alerts

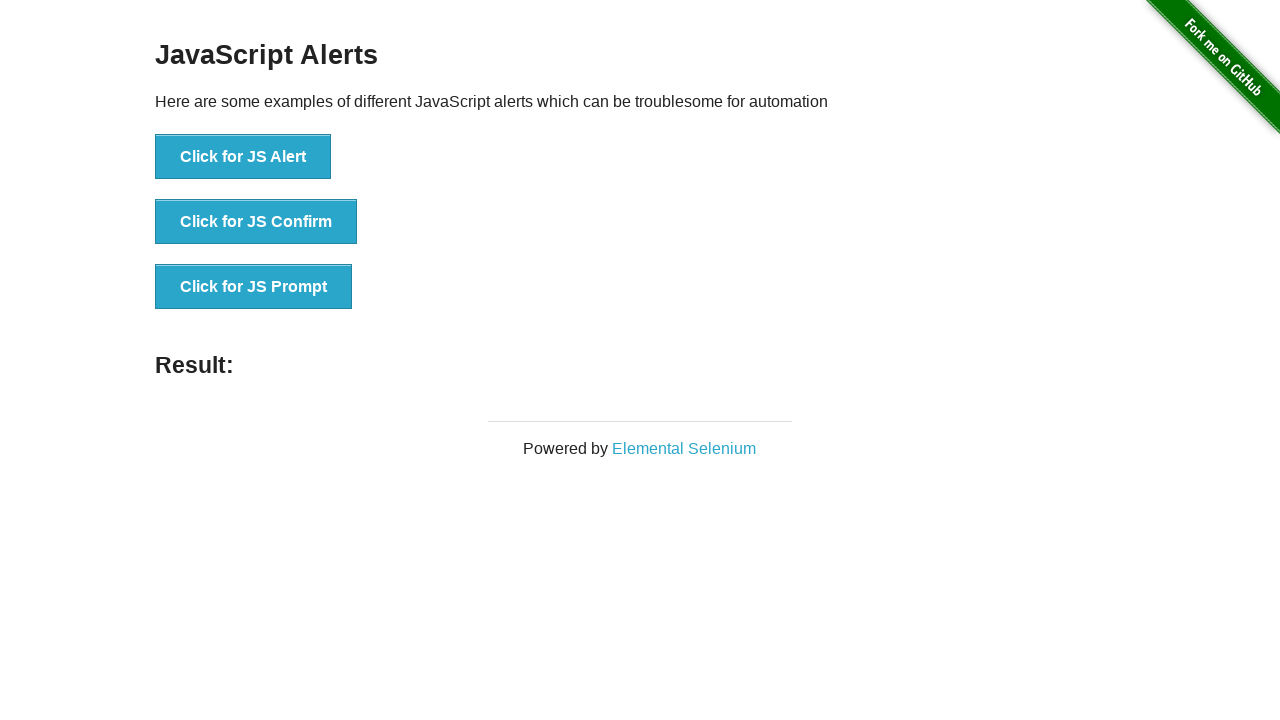

Set up dialog handler to accept prompt with 'Professor'
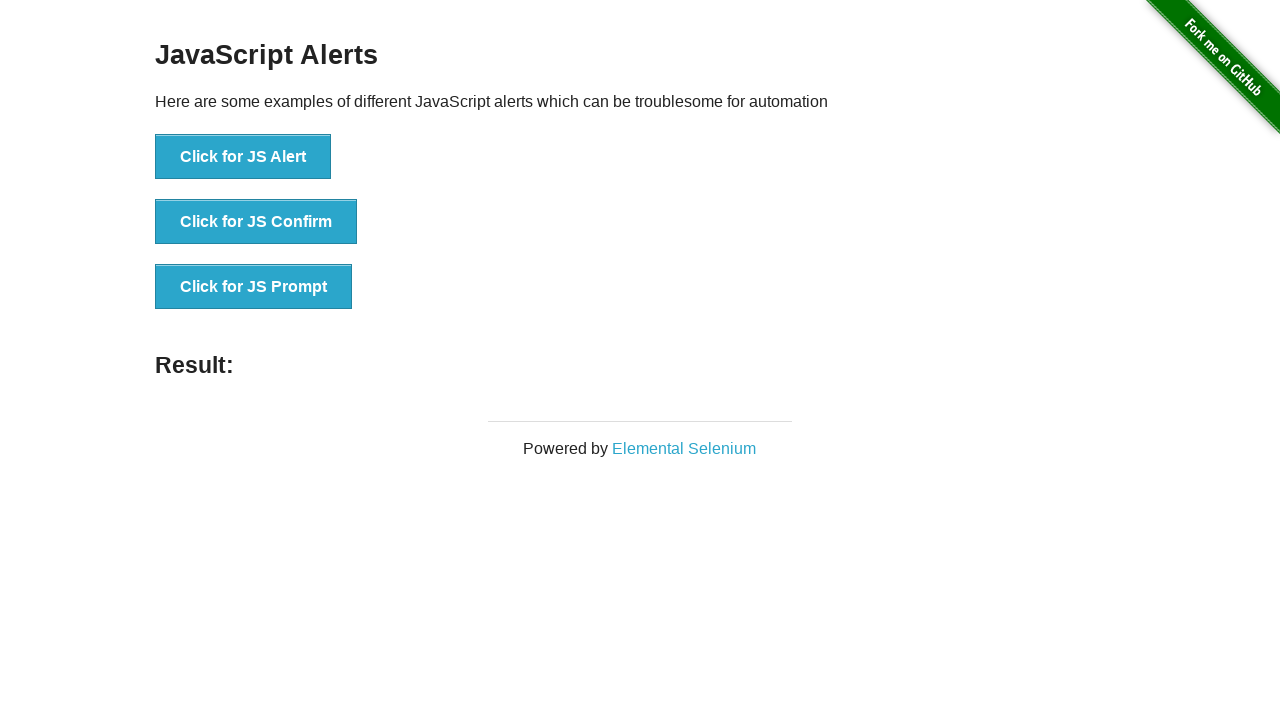

Clicked the JS Prompt button at (254, 287) on xpath=//*[text()='Click for JS Prompt']
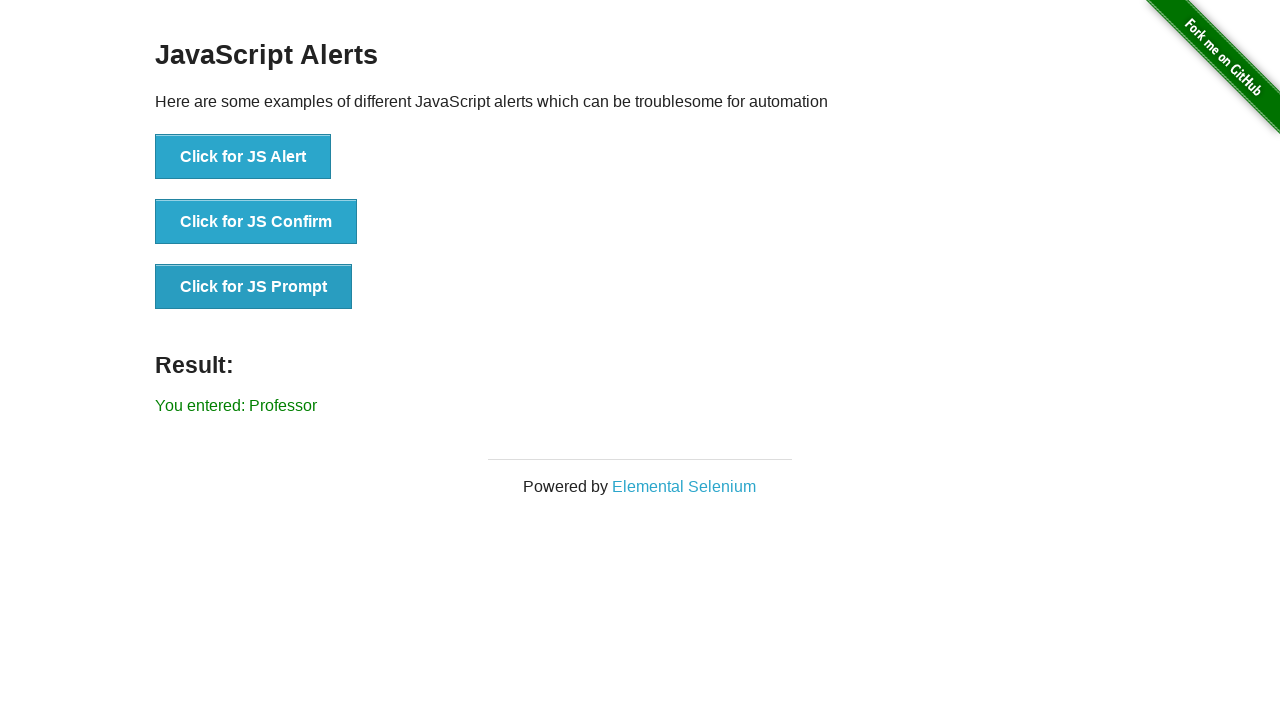

Result element loaded and visible
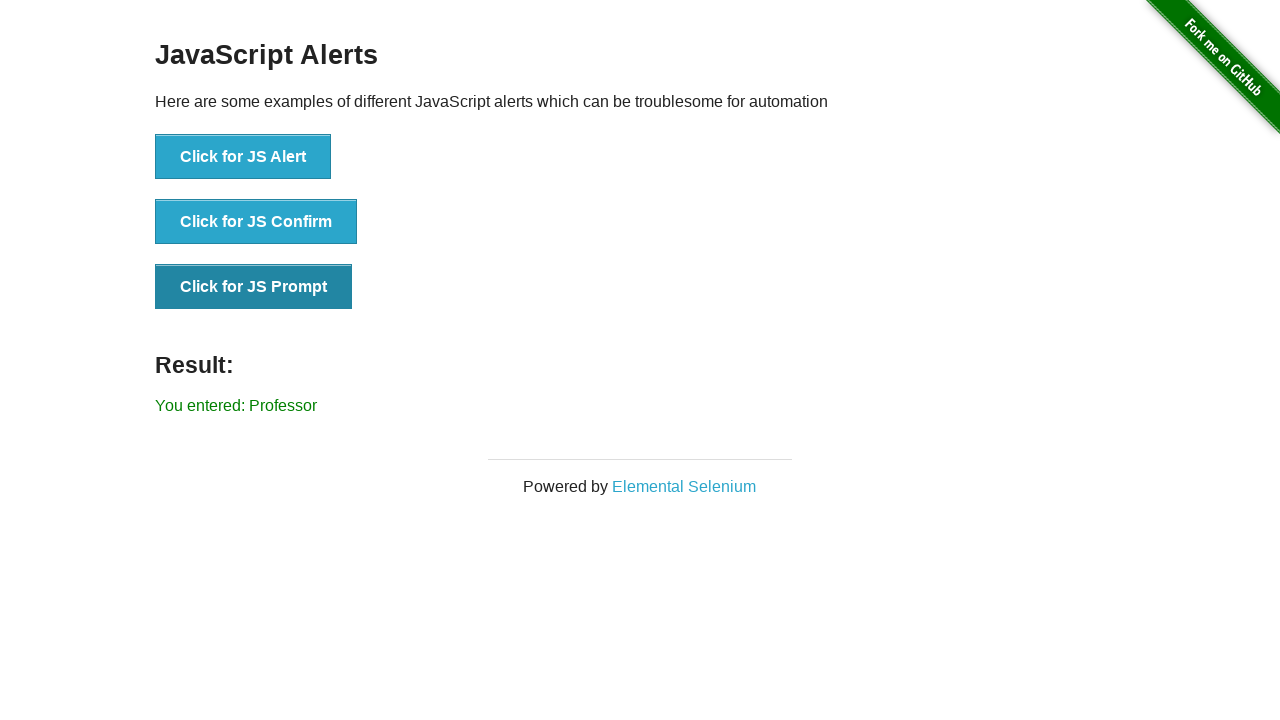

Retrieved result text from page
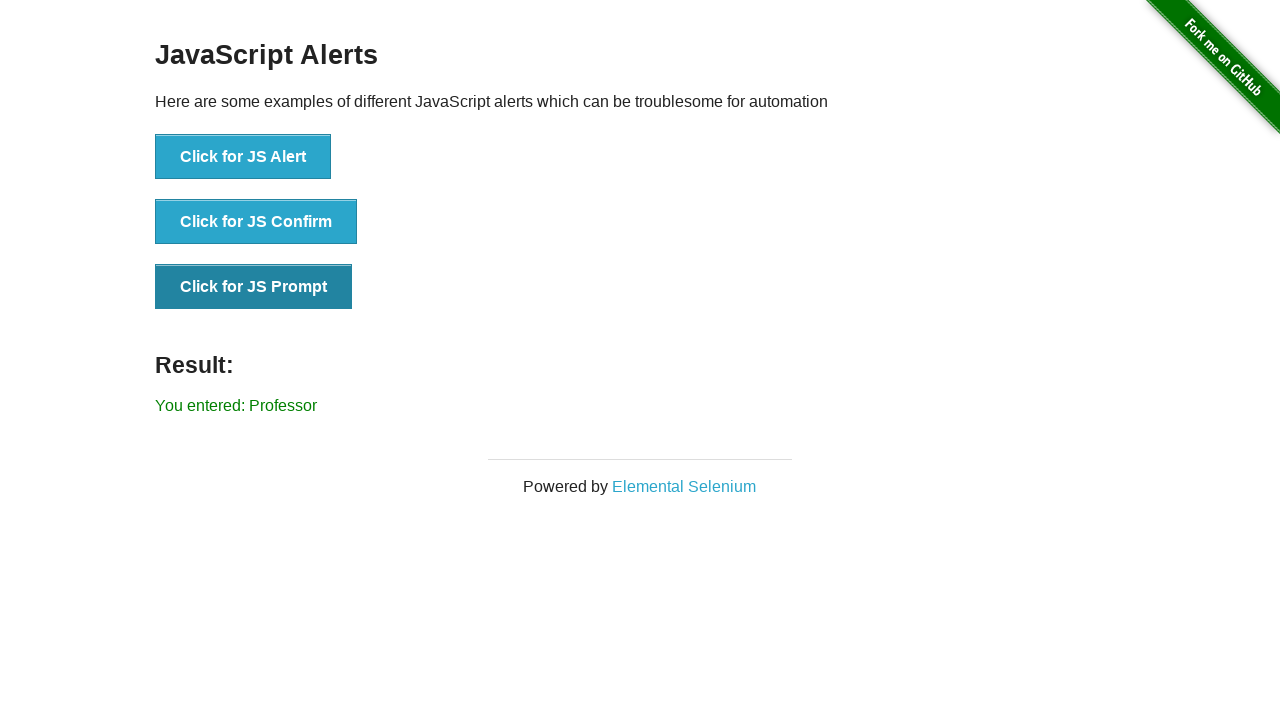

Verified that 'Professor' appears in the result text
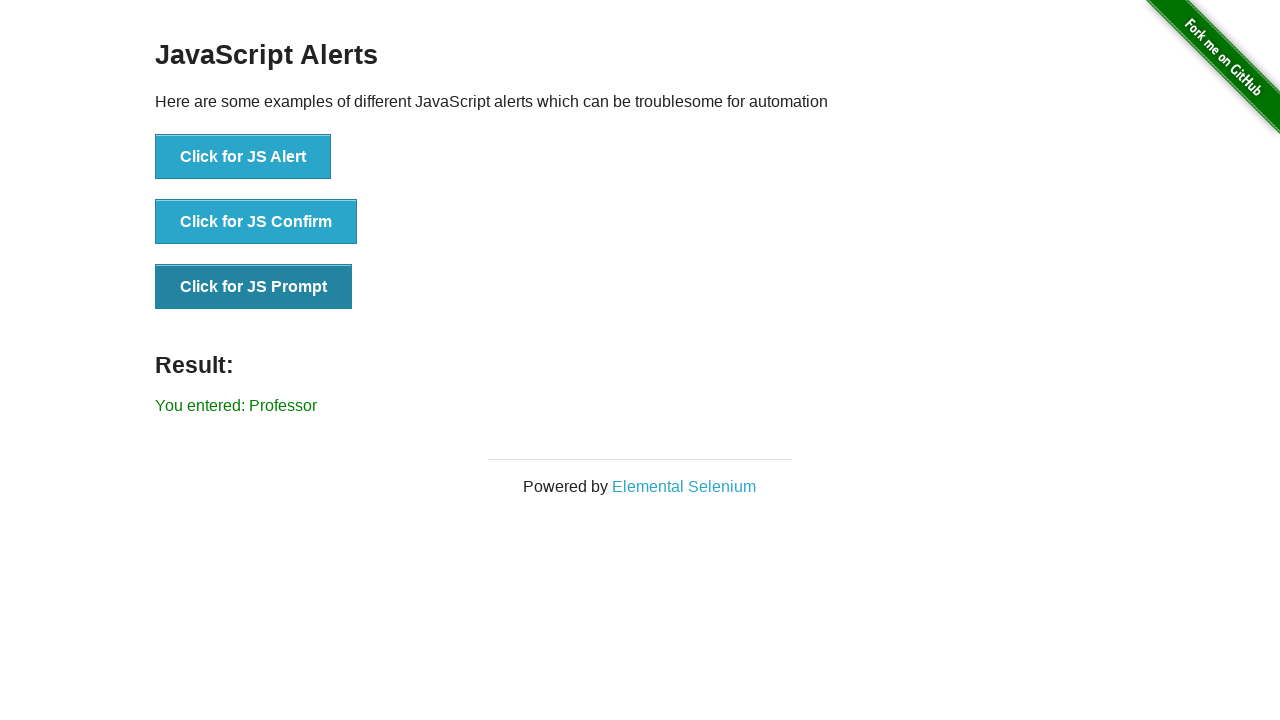

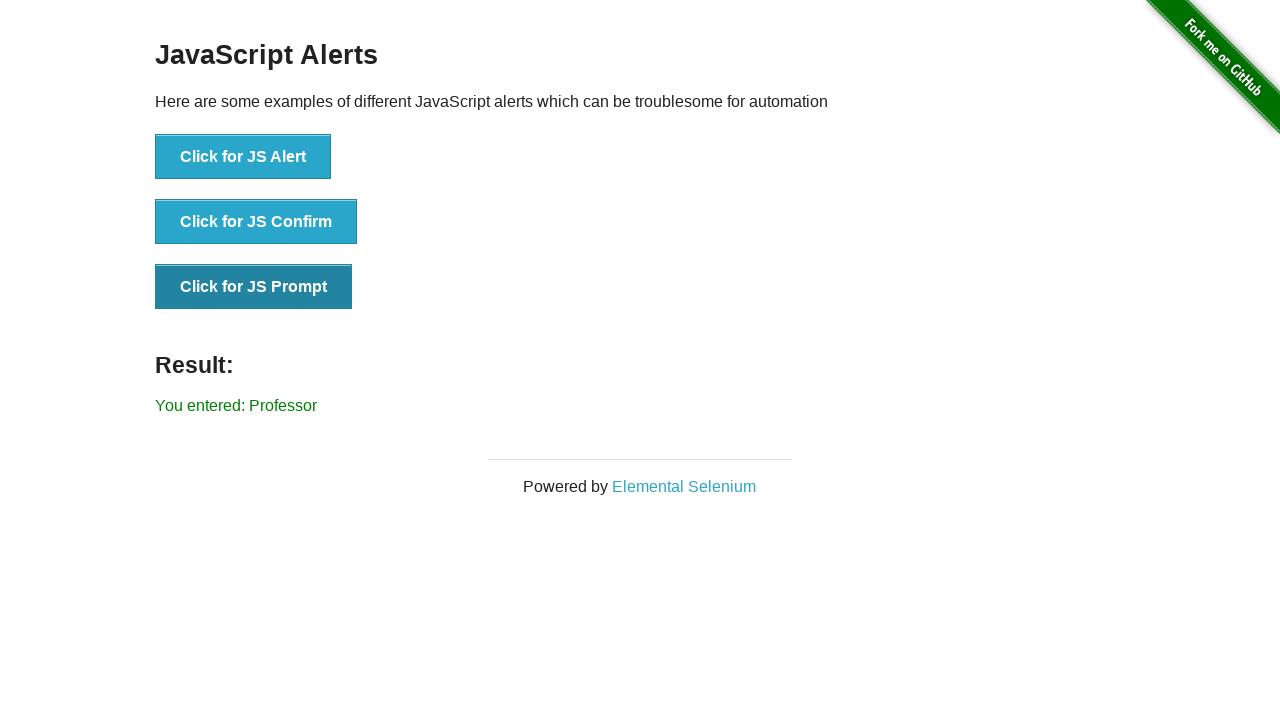